Tests extracting and processing href attribute from a link element

Starting URL: https://rahulshettyacademy.com/seleniumPractise/#/

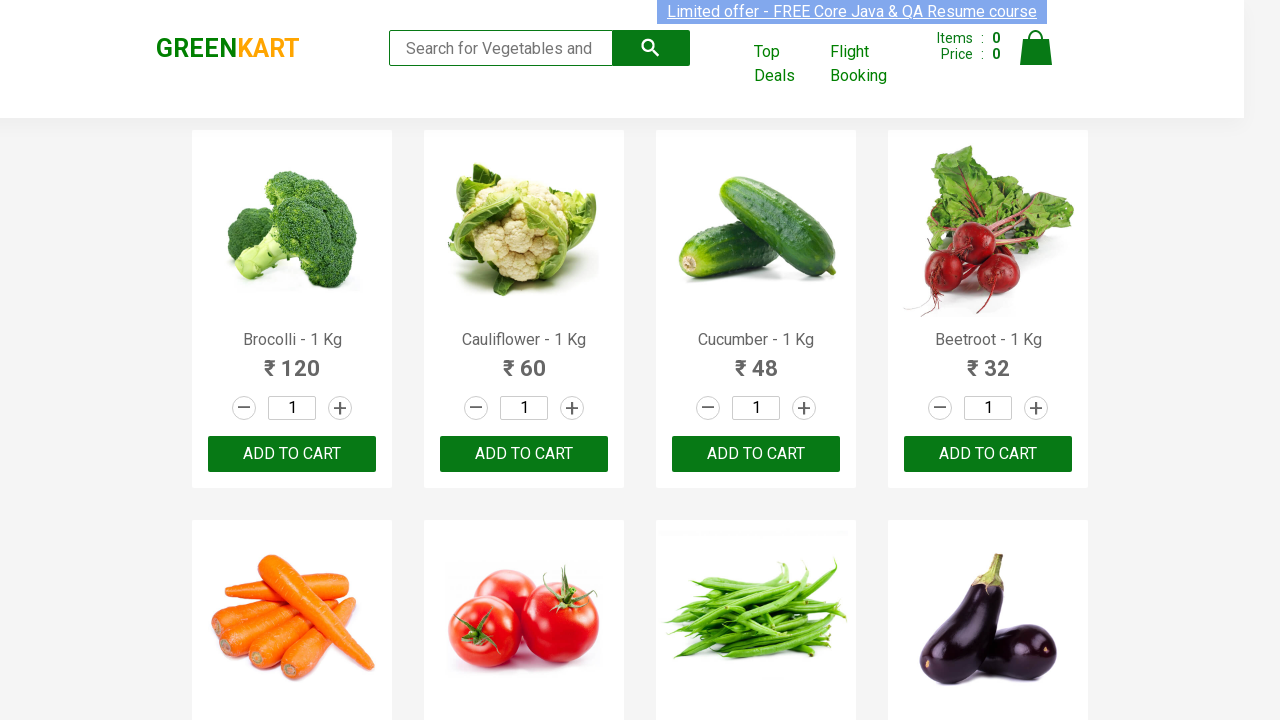

Located the offers link element
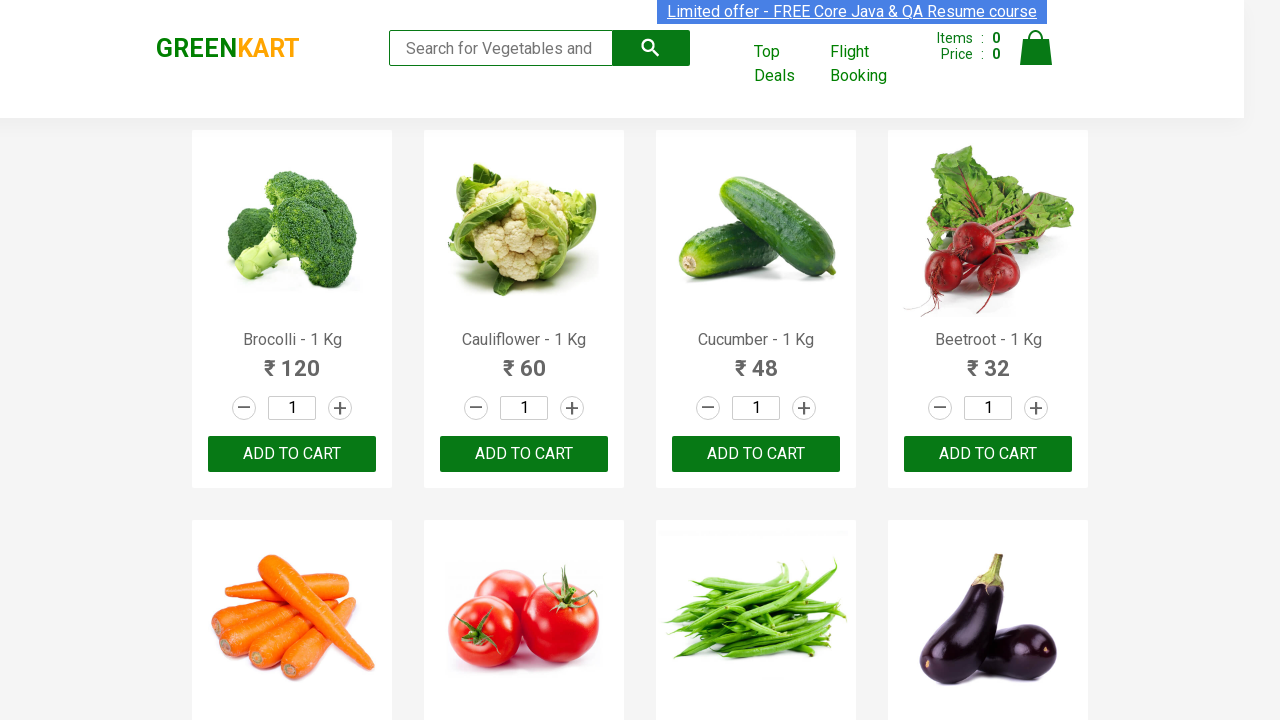

Extracted href attribute from offers link
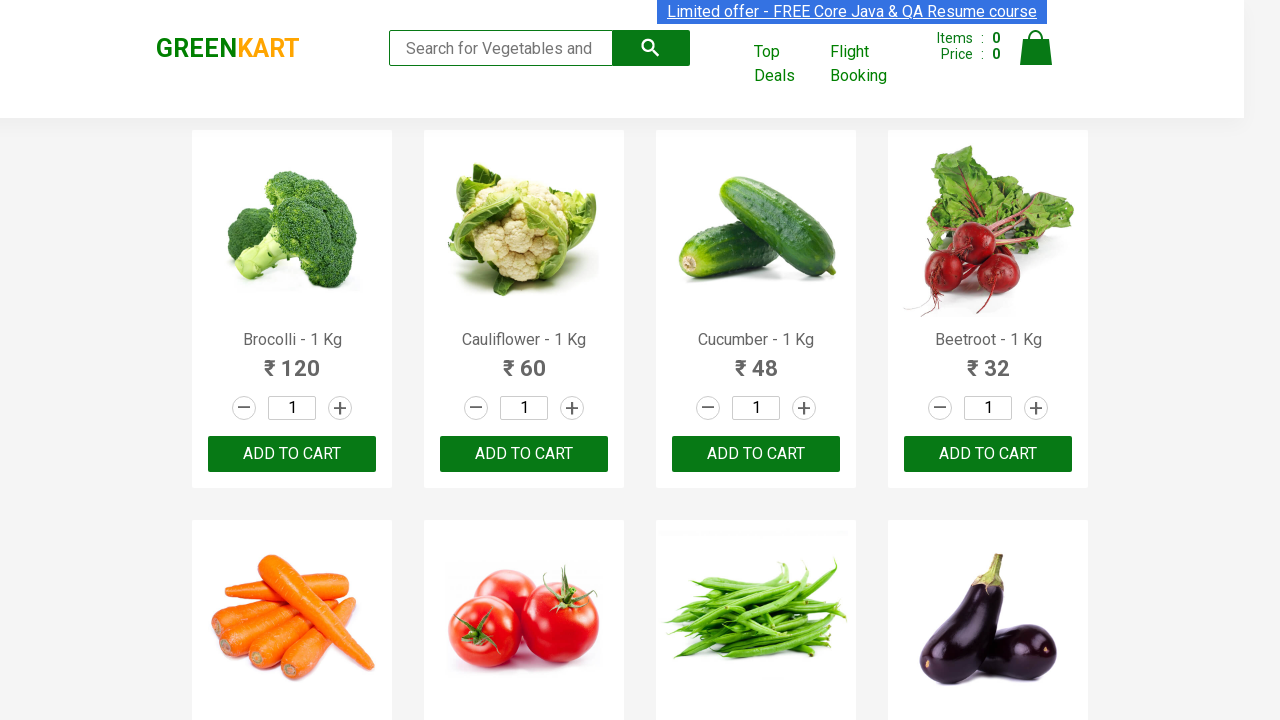

Processed href: 
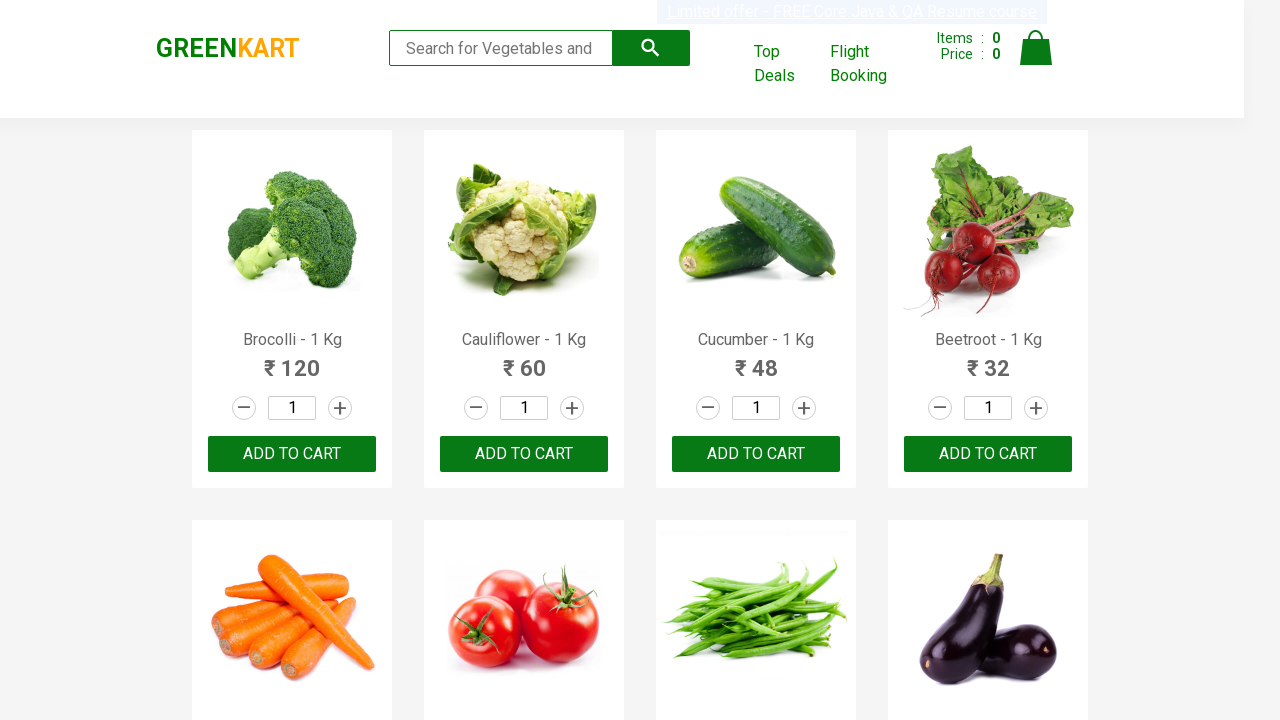

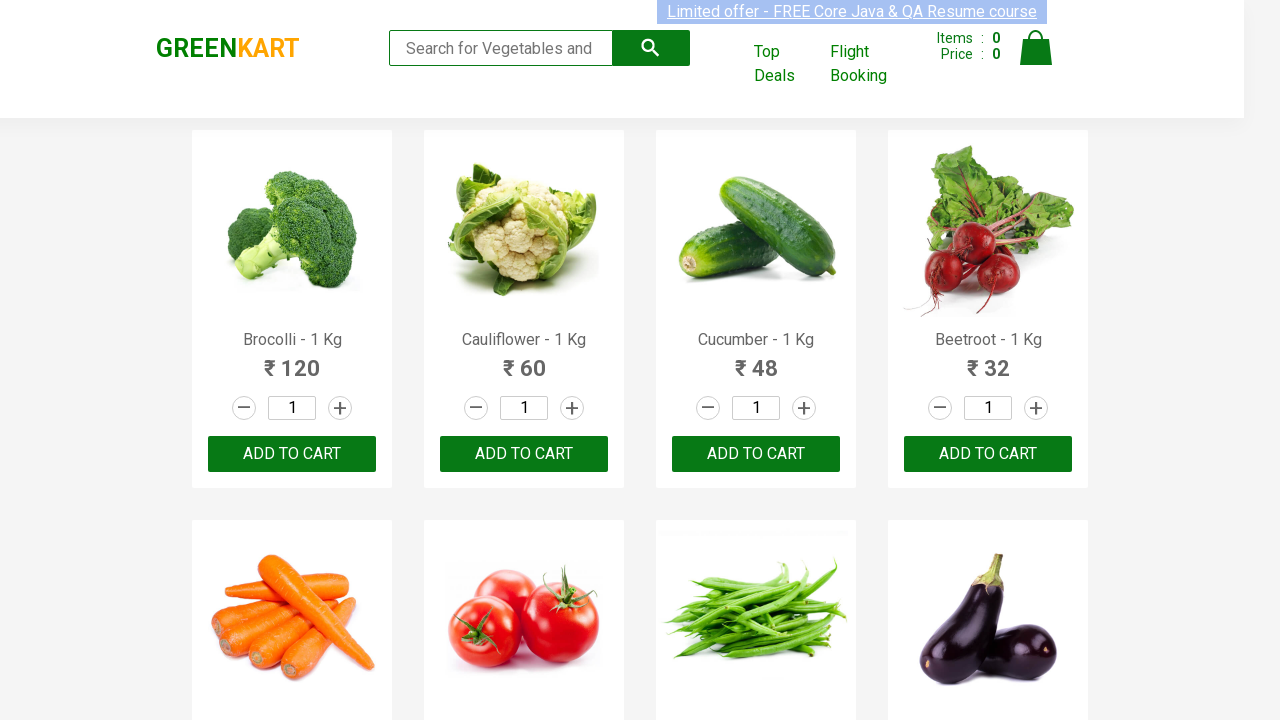